Tests JavaScript alert handling by clicking an alert button, switching to the alert dialog, and accepting it.

Starting URL: https://testautomationpractice.blogspot.com/

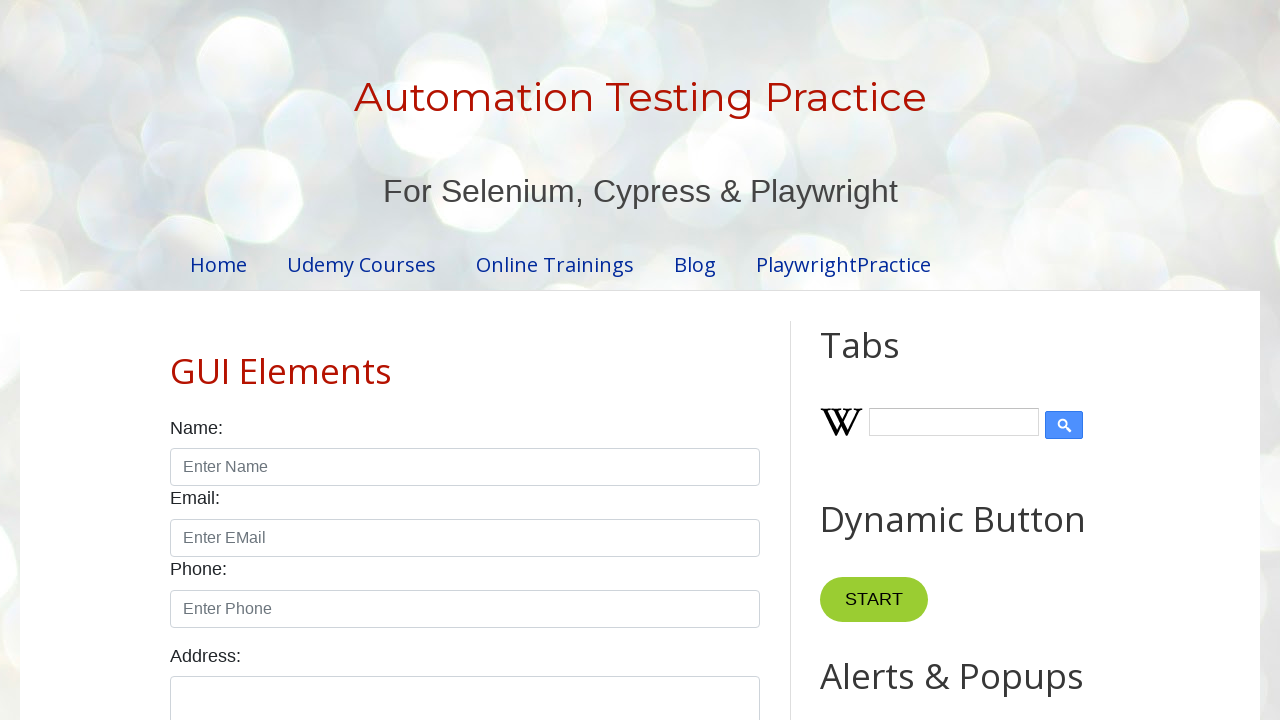

Set up dialog handler to accept alerts
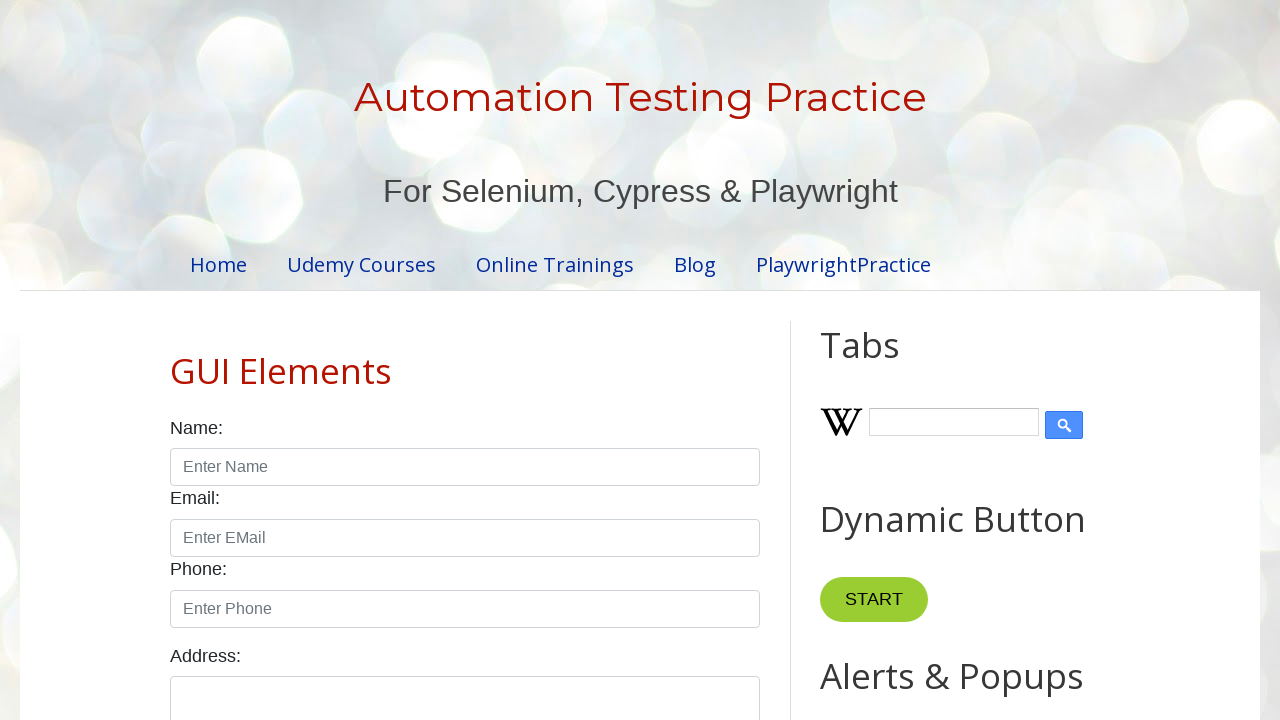

Clicked alert button to trigger JavaScript alert at (888, 361) on #alertBtn
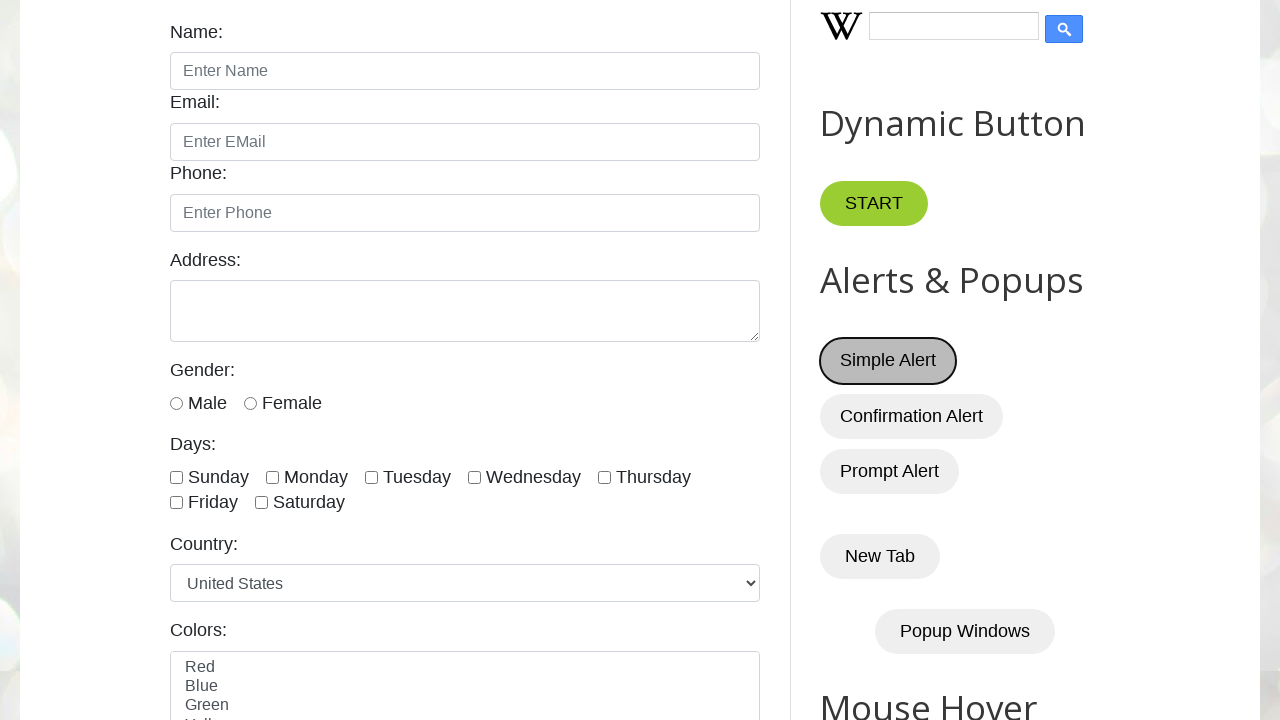

Waited 500ms for alert dialog to be processed
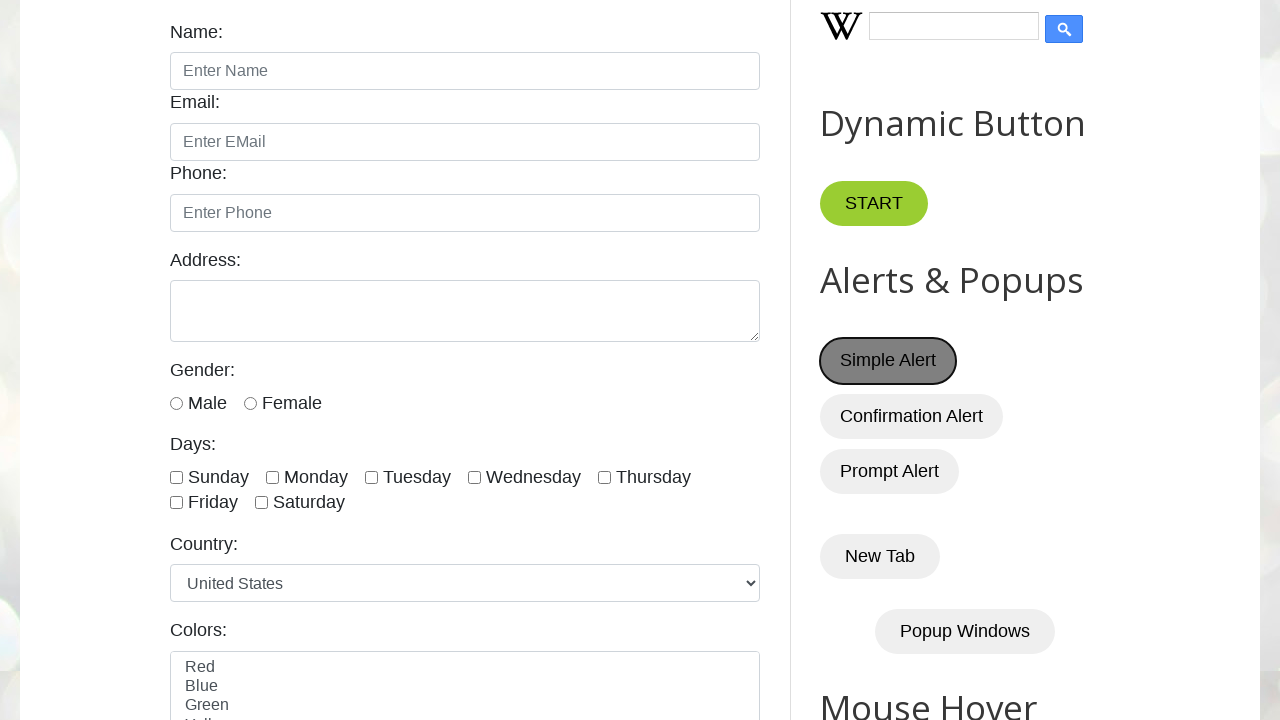

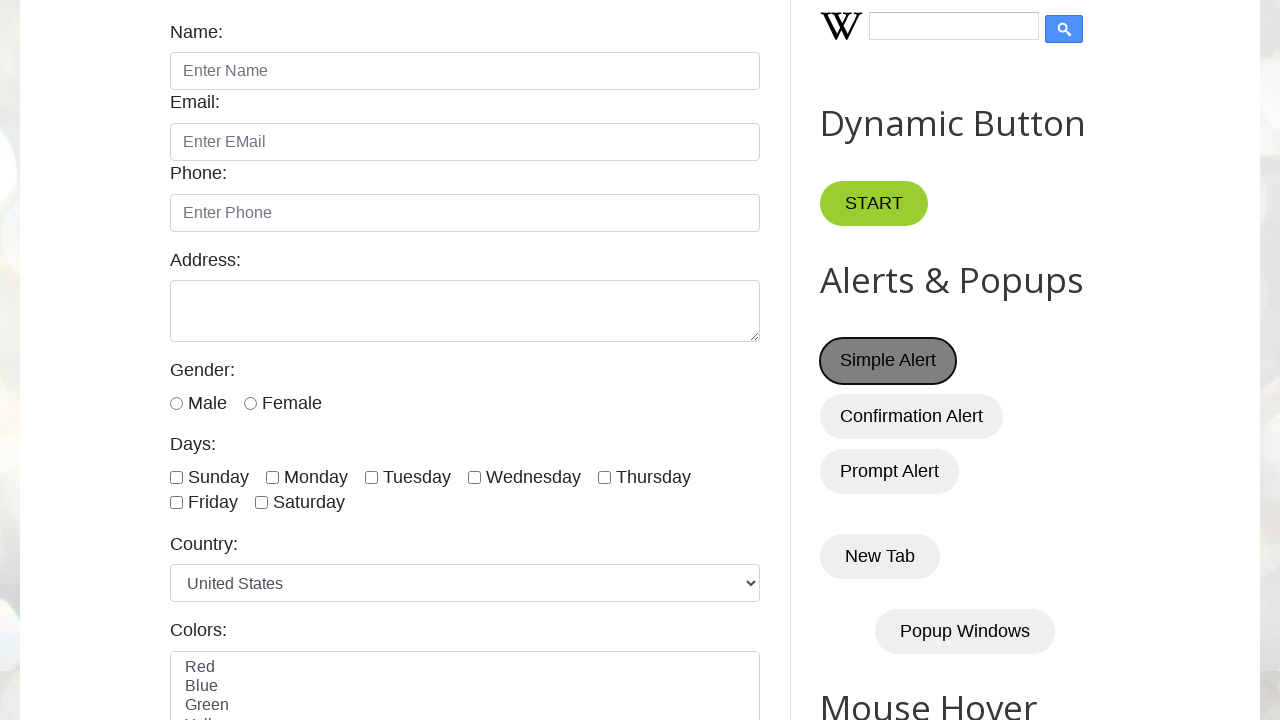